Tests key press functionality by sending a tab key without targeting a specific element and verifying the result text

Starting URL: http://the-internet.herokuapp.com/key_presses

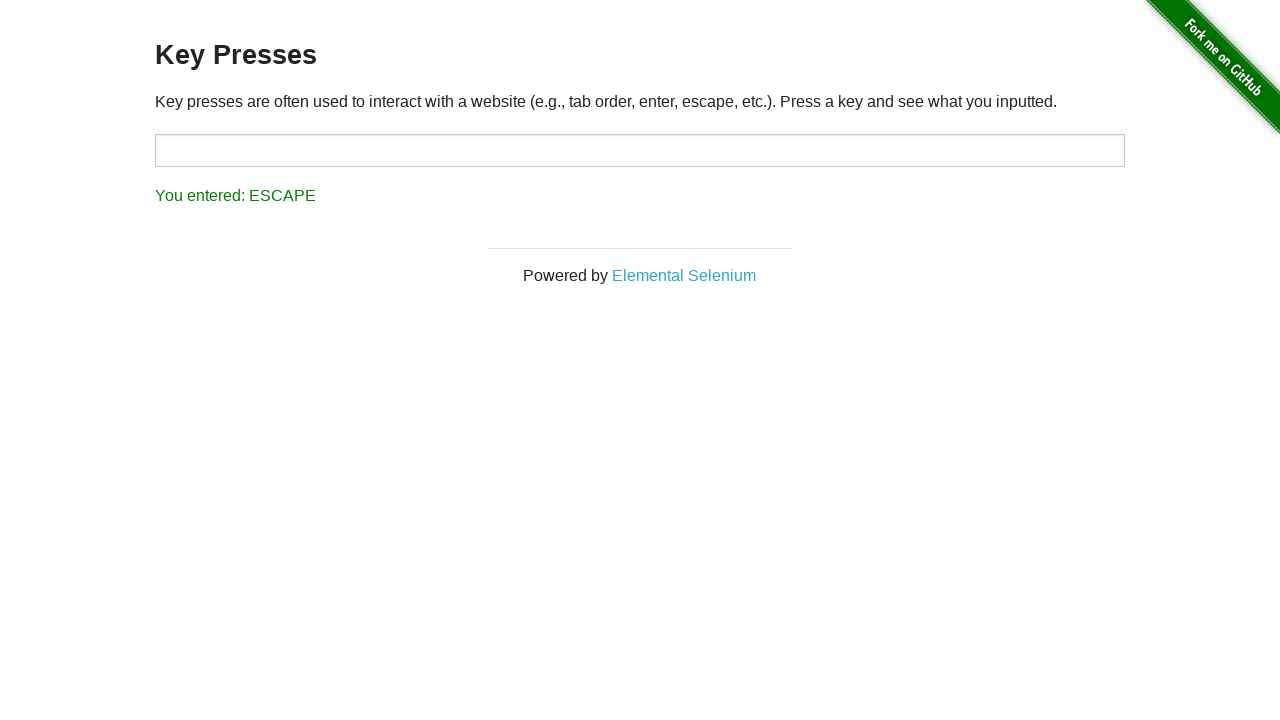

Navigated to key presses test page
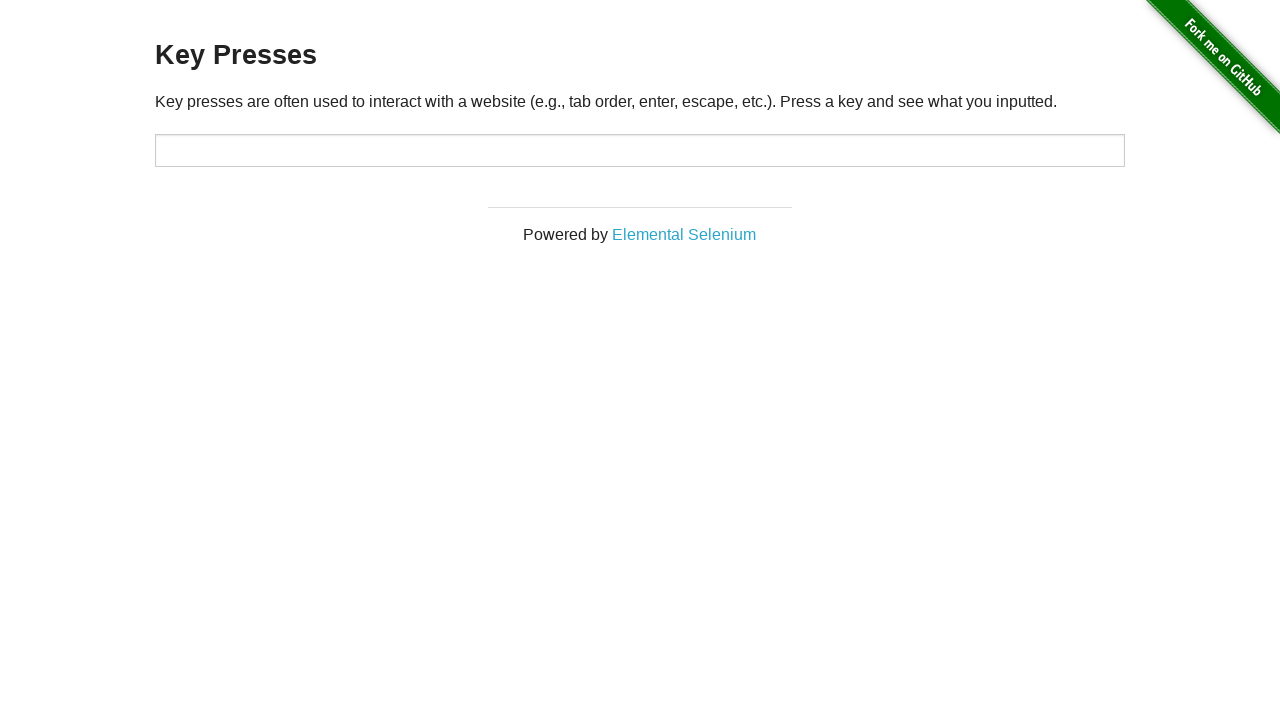

Pressed Tab key without targeting specific element
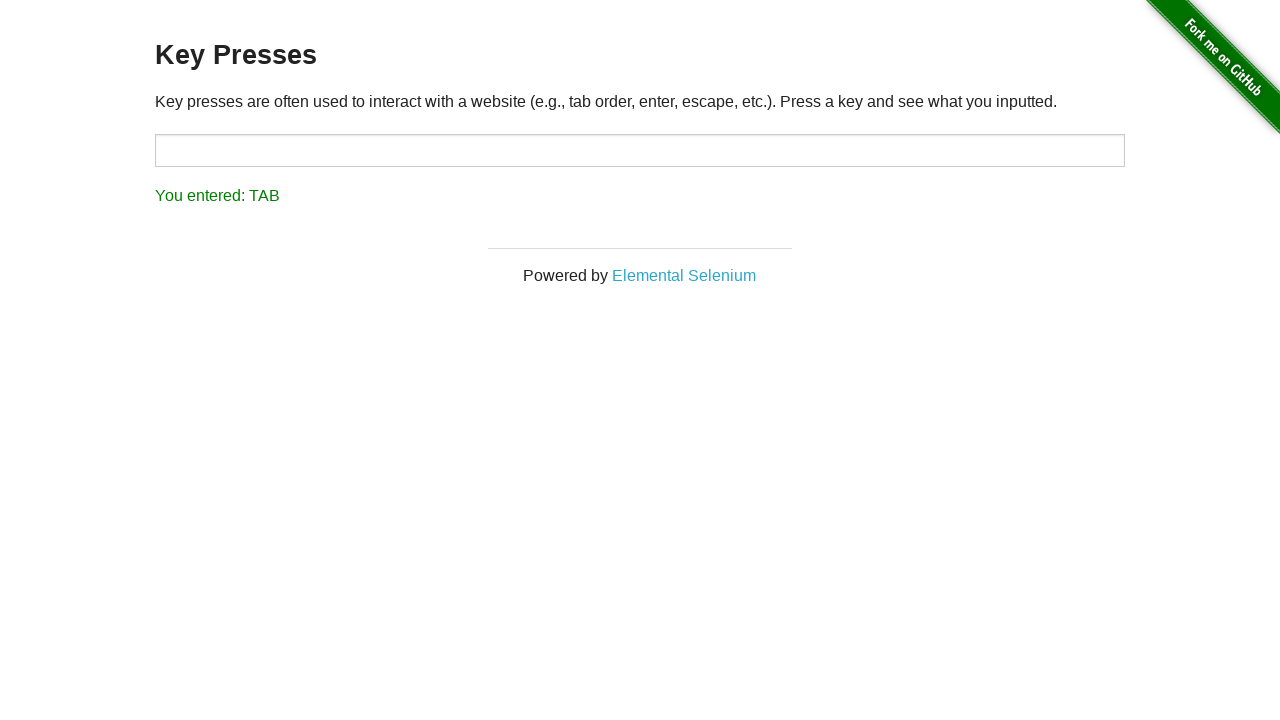

Waited for result element to appear
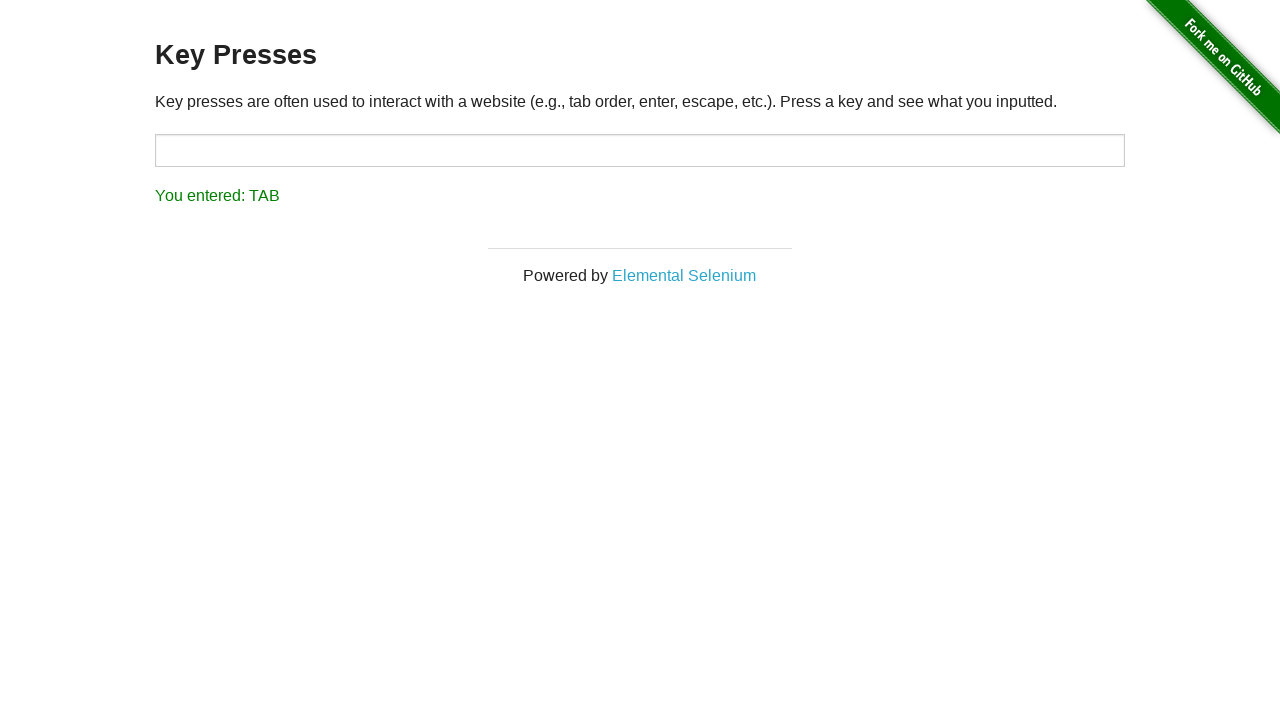

Retrieved result text content
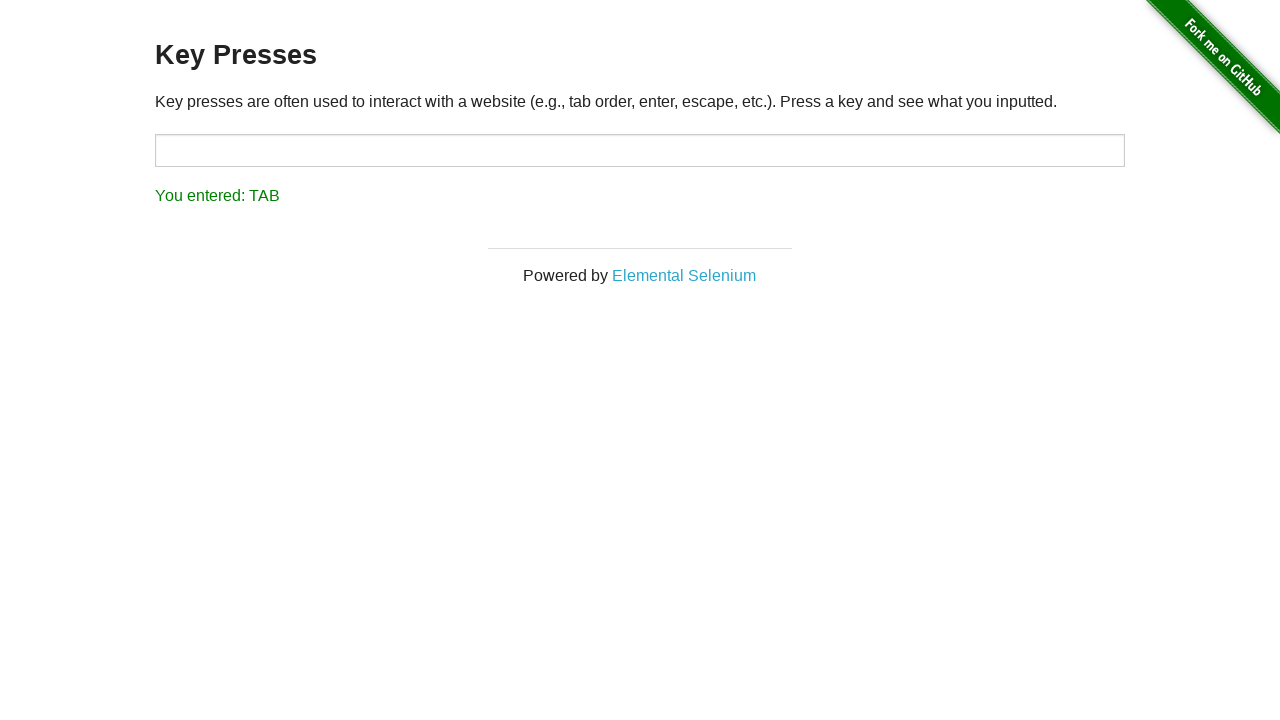

Verified result text shows 'You entered: TAB'
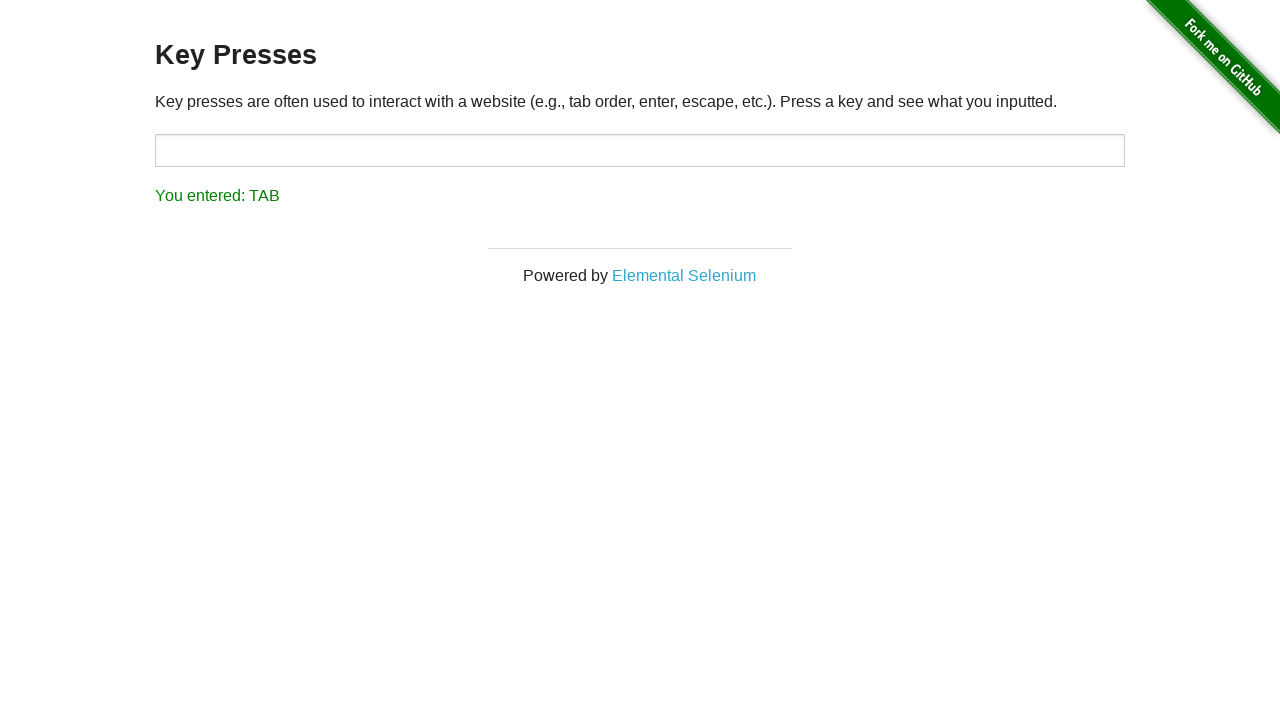

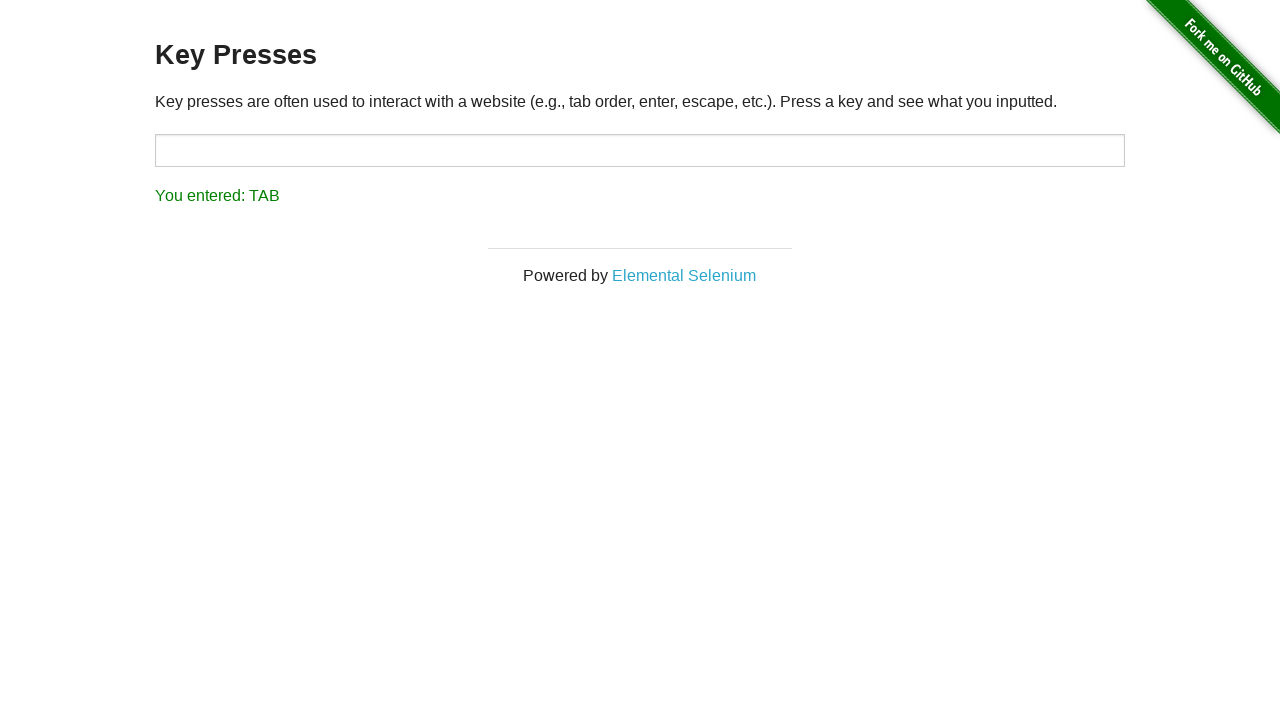